Opens the Demoblaze demo e-commerce website homepage and waits for it to load

Starting URL: https://www.demoblaze.com

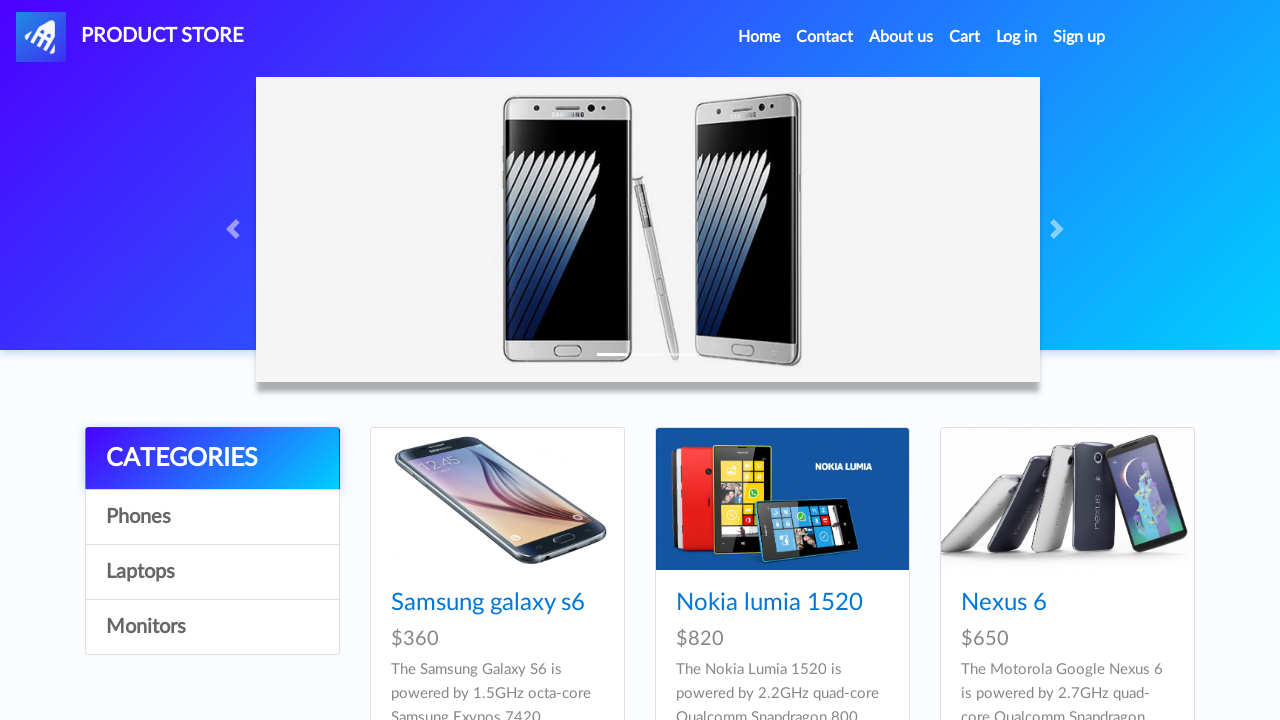

Demoblaze homepage DOM content loaded
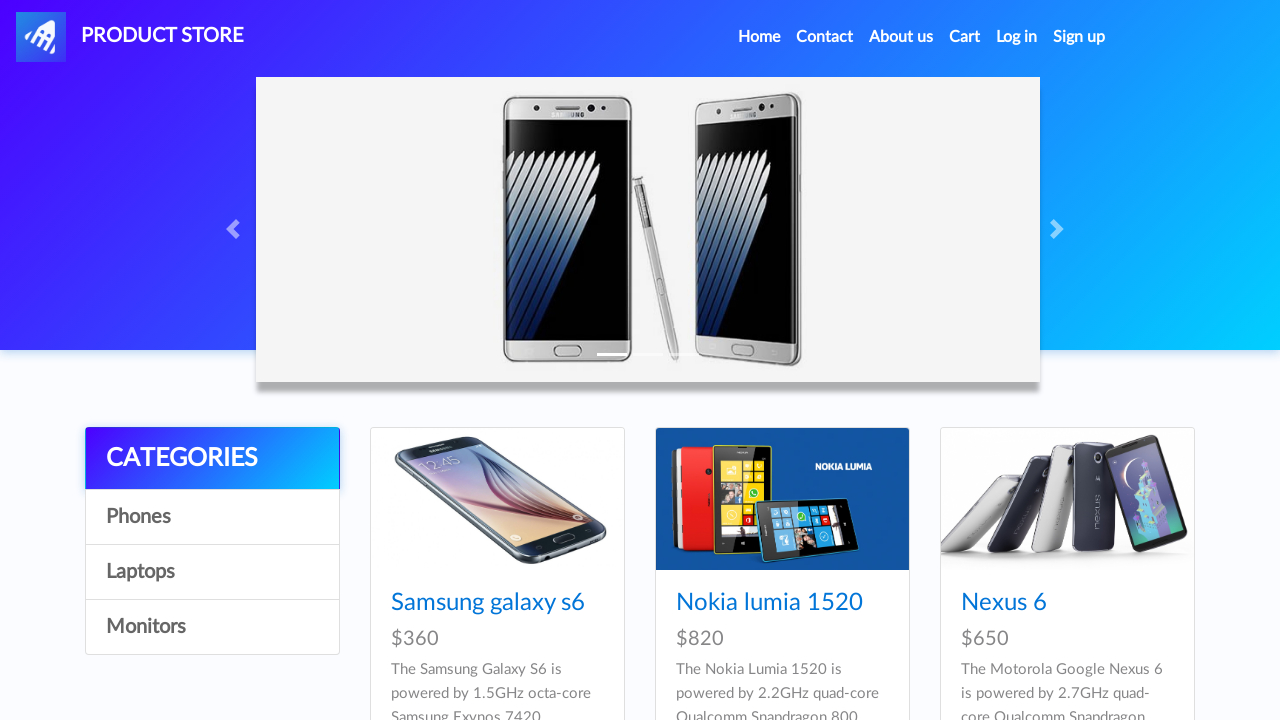

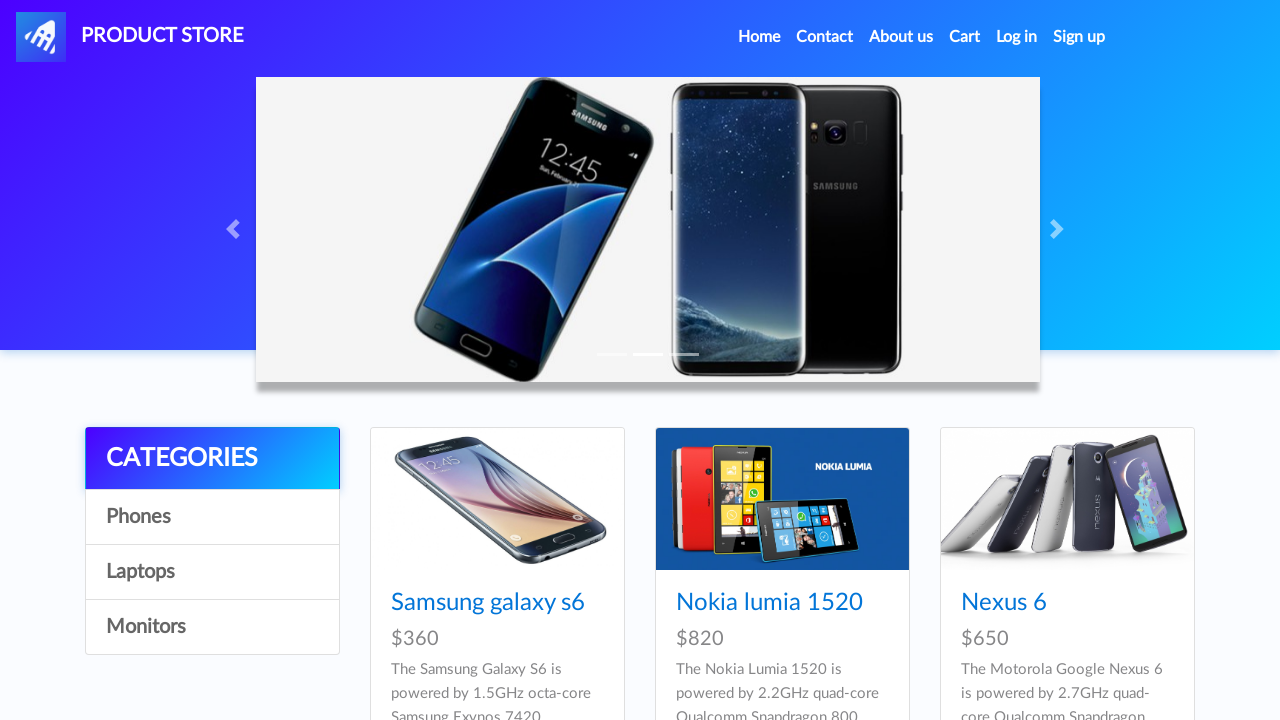